Tests the Practice Form by navigating through Forms menu and filling out first name, last name, phone number, and date of birth fields

Starting URL: http://85.192.34.140:8081/

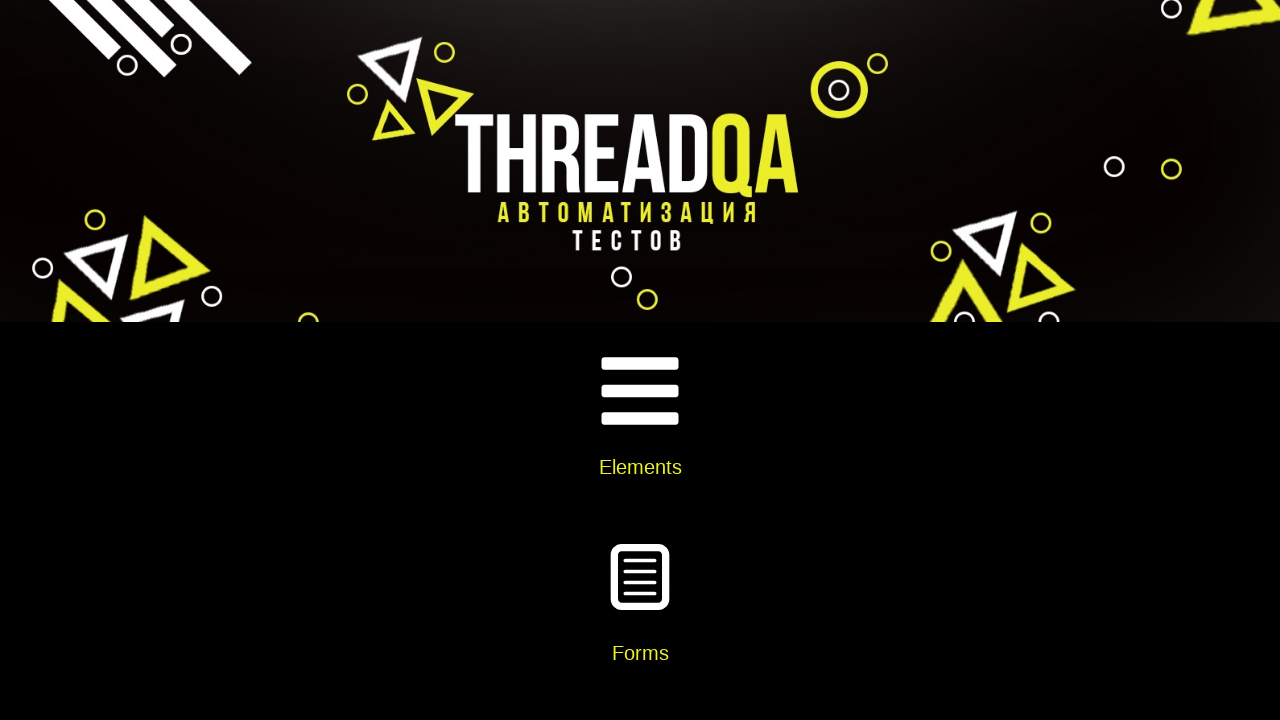

Clicked on Forms menu item at (640, 653) on internal:text="Forms"i
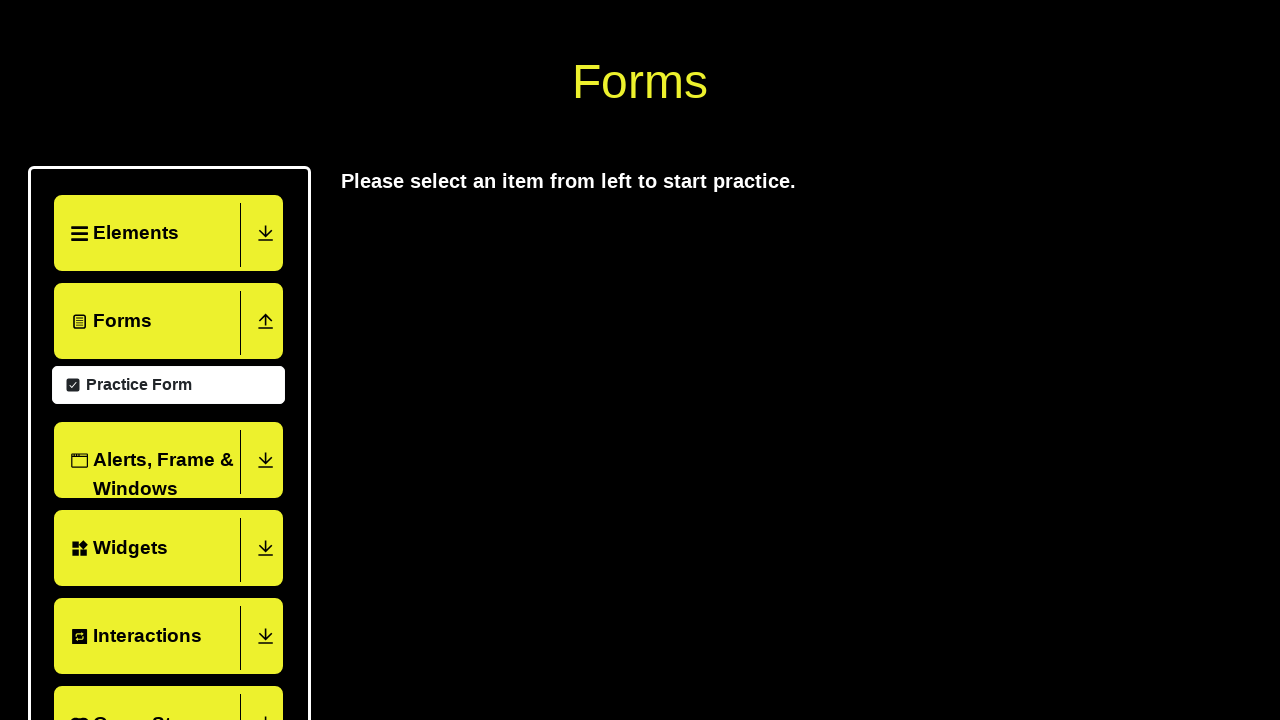

Clicked on Practice Form option at (136, 677) on internal:text="Practice form"i
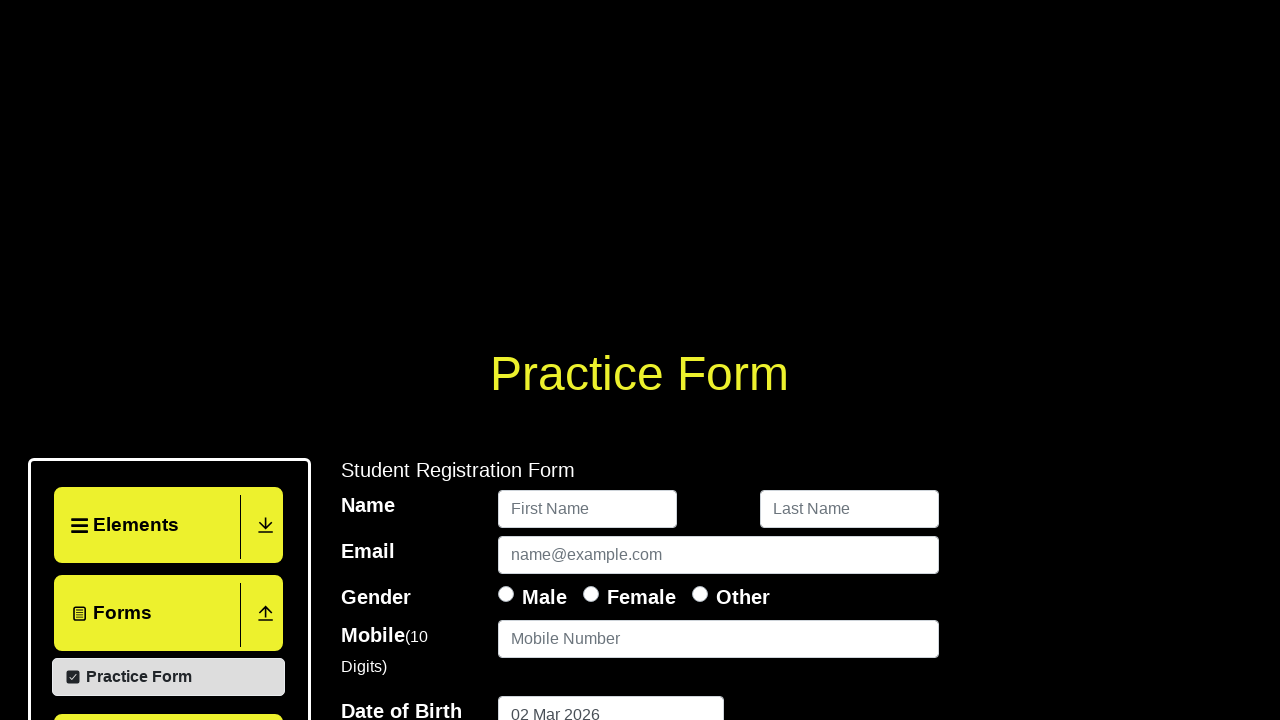

Filled first name field with 'John'
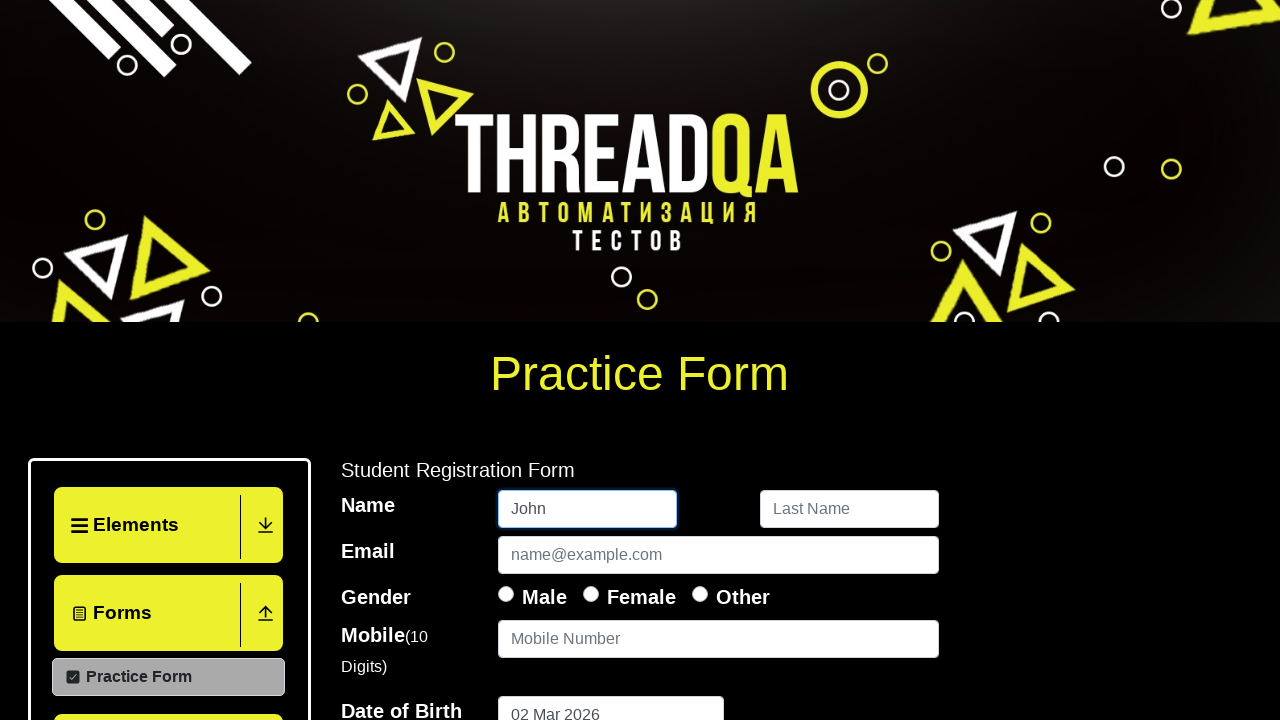

Filled last name field with 'Anderson' on internal:attr=[placeholder="Last Name"i]
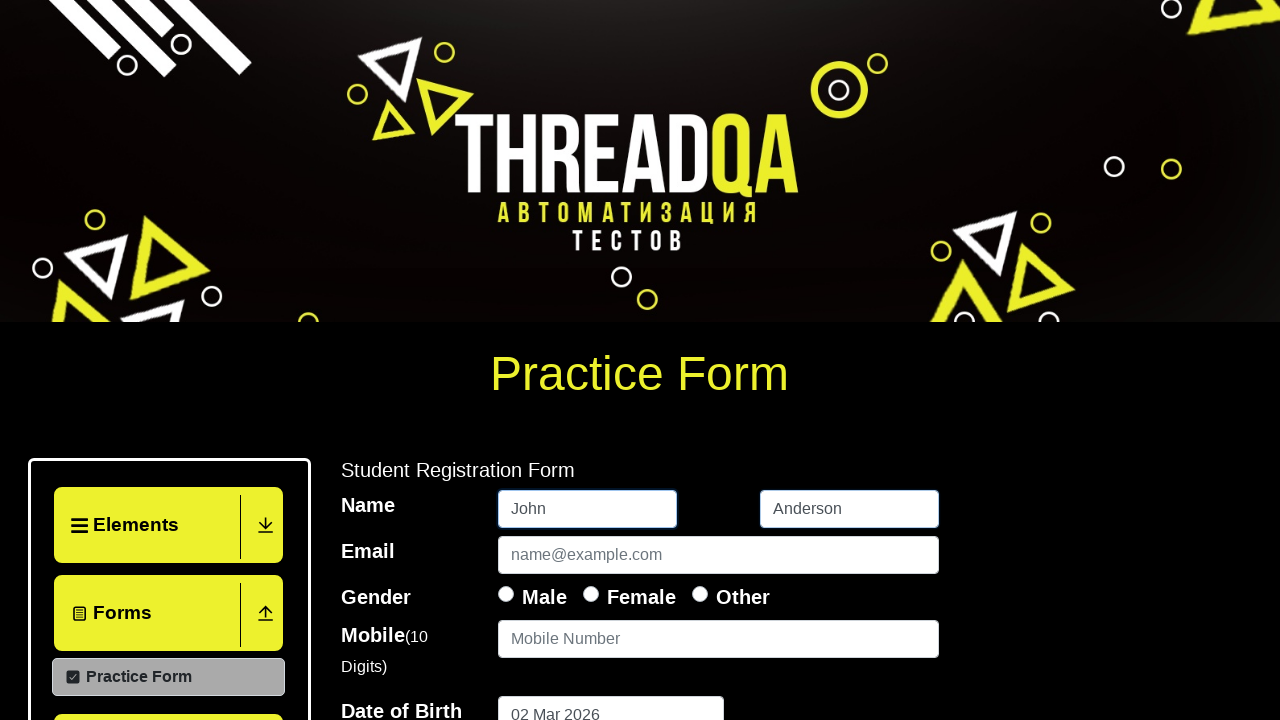

Filled phone number field with '9876543210' on [id=userNumber]
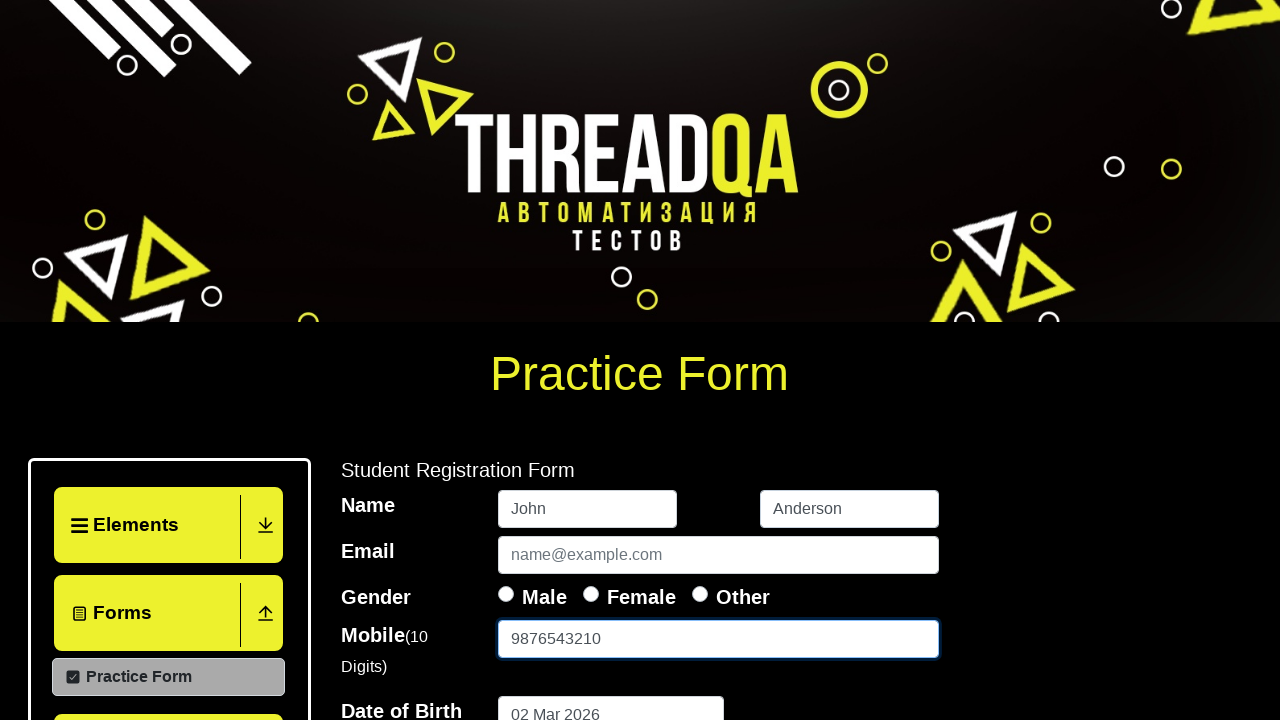

Filled date of birth field with '15.03.1990' on [id=dateOfBirthInput]
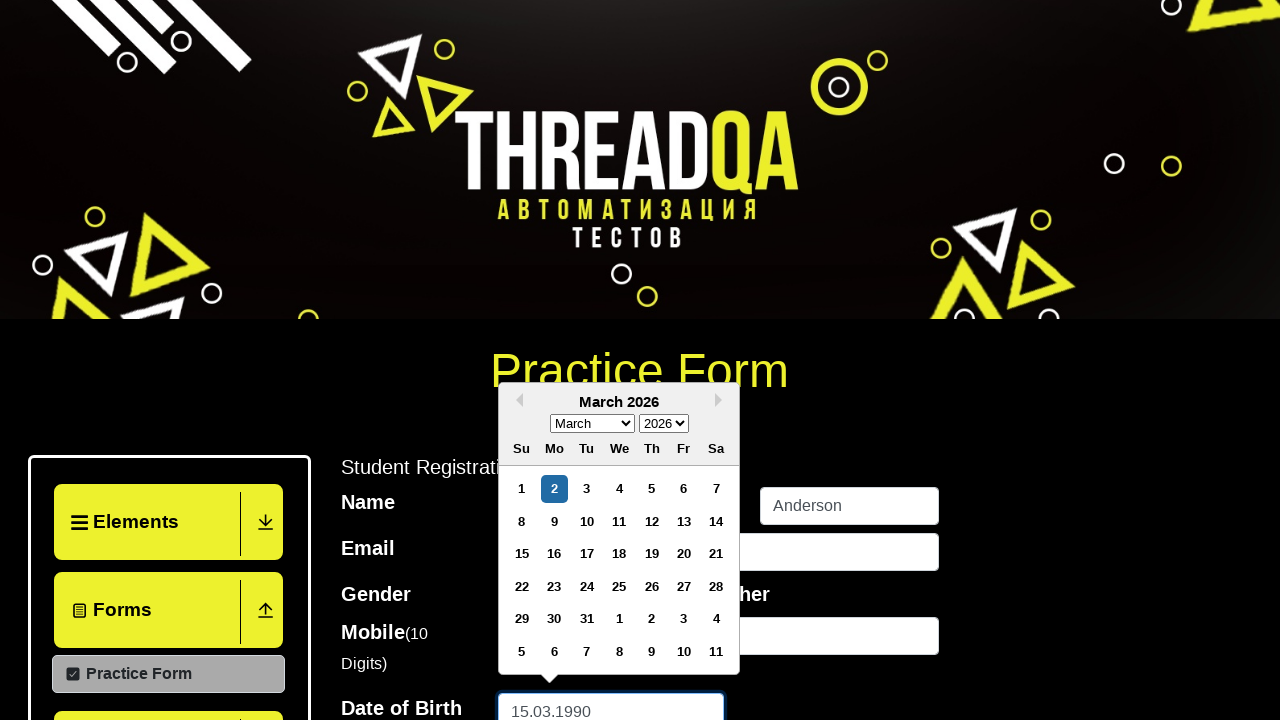

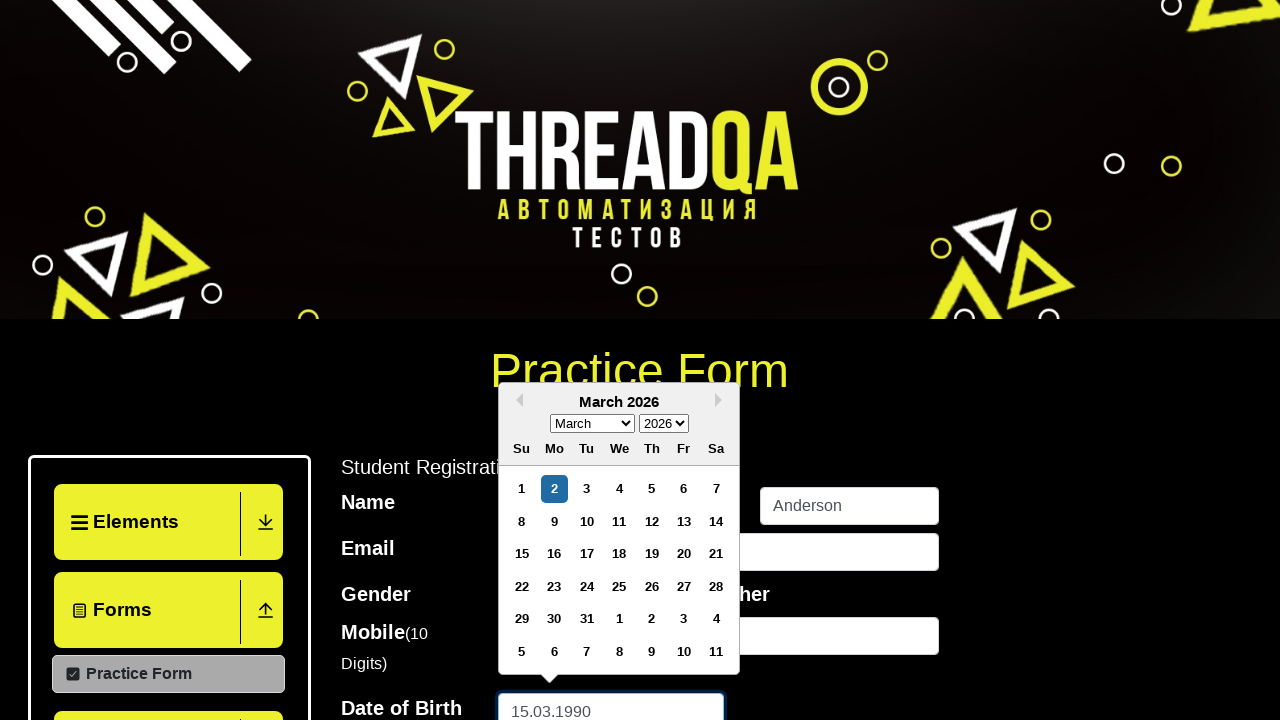